Tests dynamic control elements by clicking Remove and Add buttons, verifying that corresponding messages appear after each action

Starting URL: https://the-internet.herokuapp.com/dynamic_controls

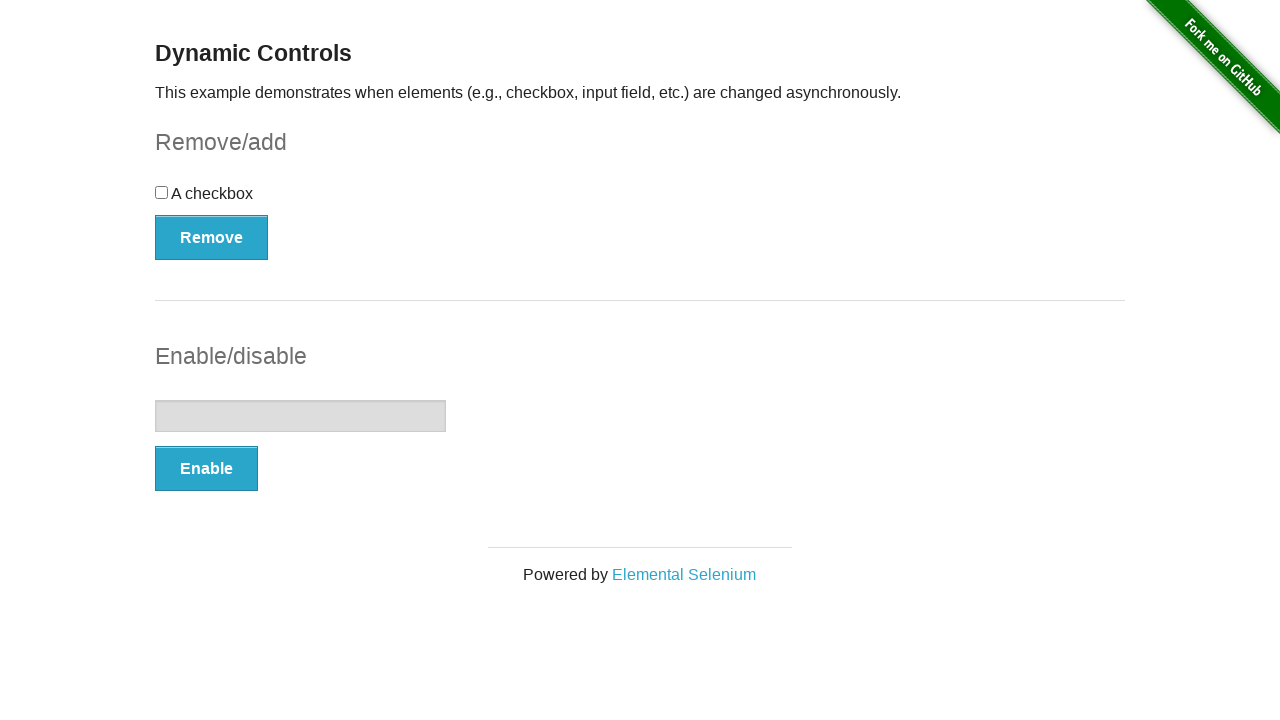

Navigated to dynamic controls page
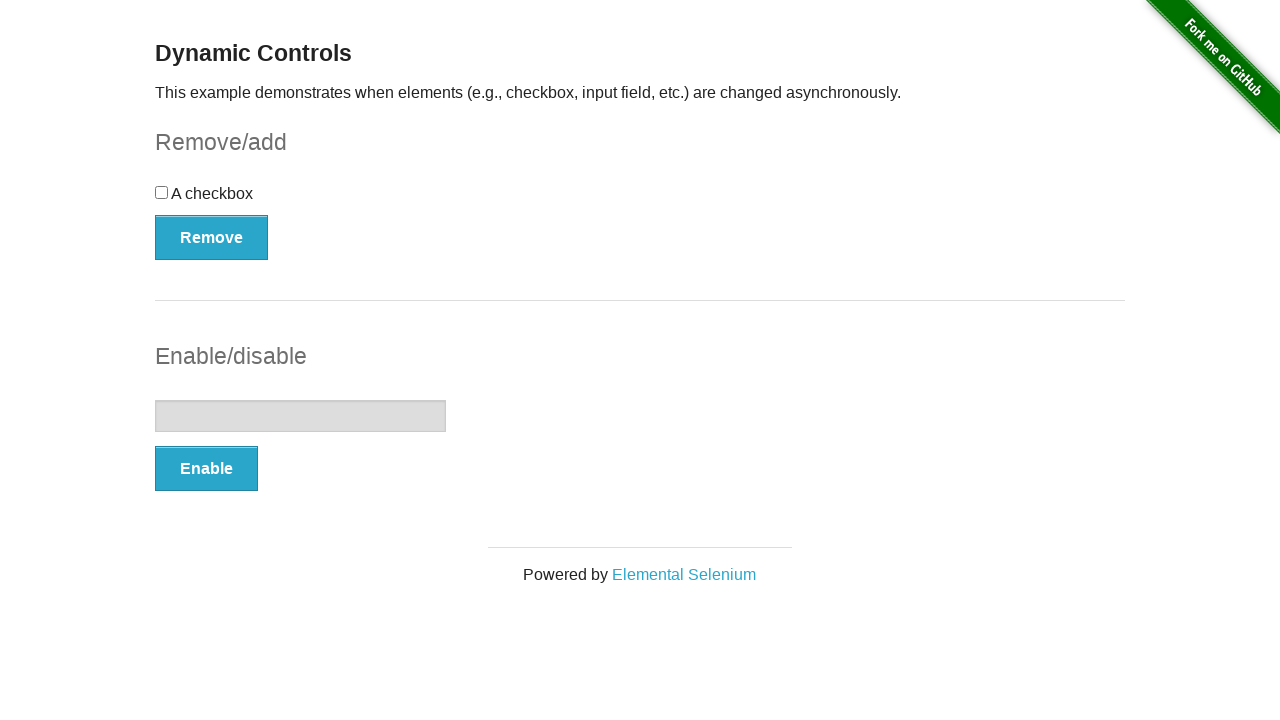

Clicked Remove button at (212, 237) on xpath=//*[text()='Remove']
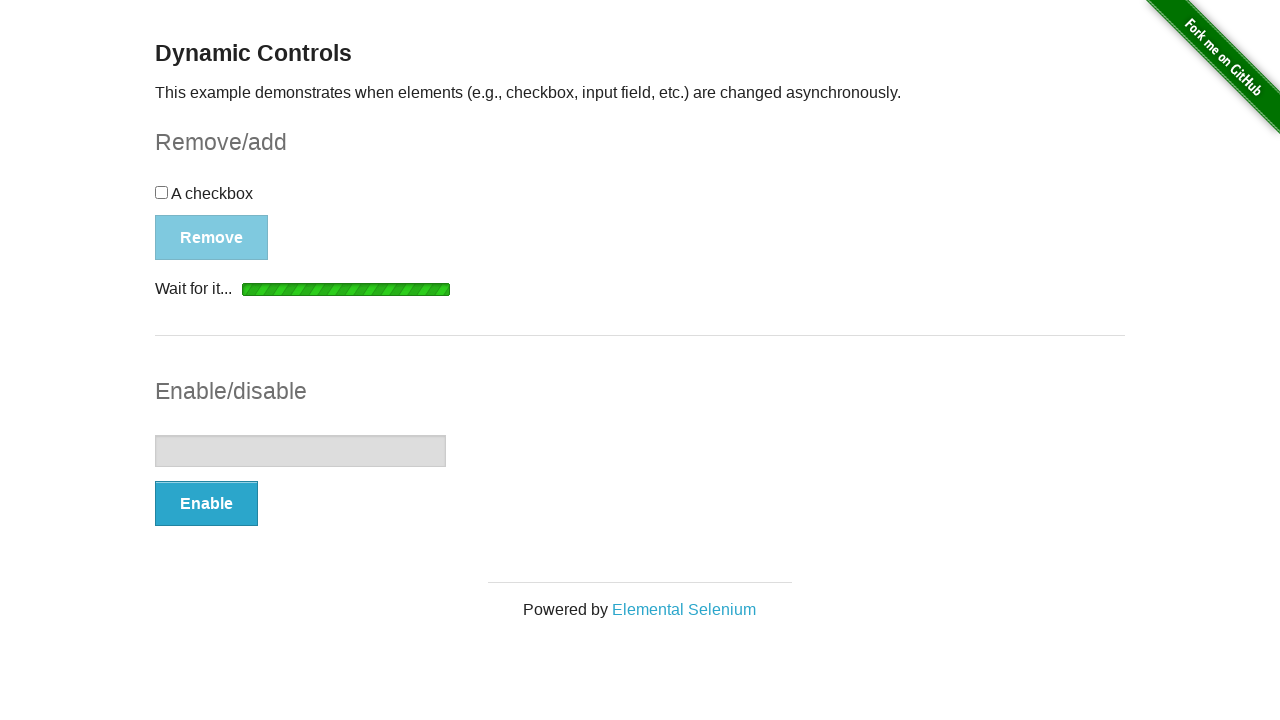

Verified 'It's gone!' message appeared after removing control
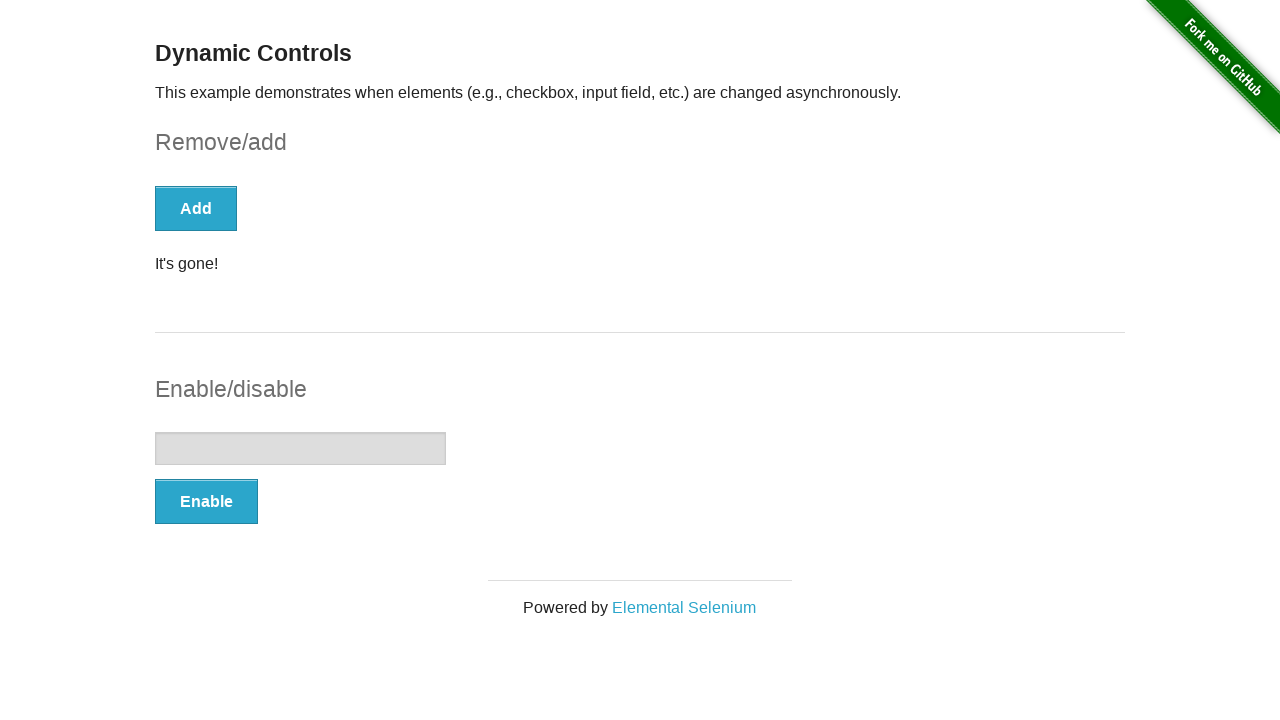

Clicked Add button at (196, 208) on xpath=//*[text()='Add']
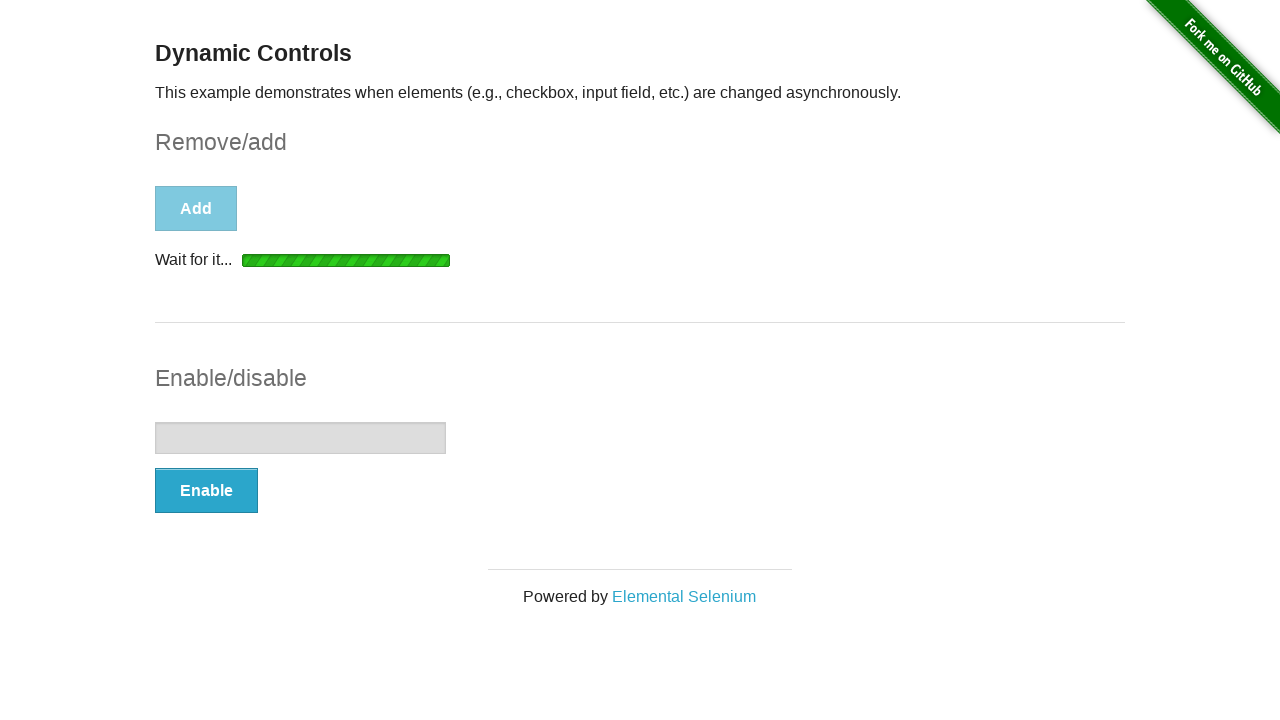

Verified 'It's back' message appeared after adding control back
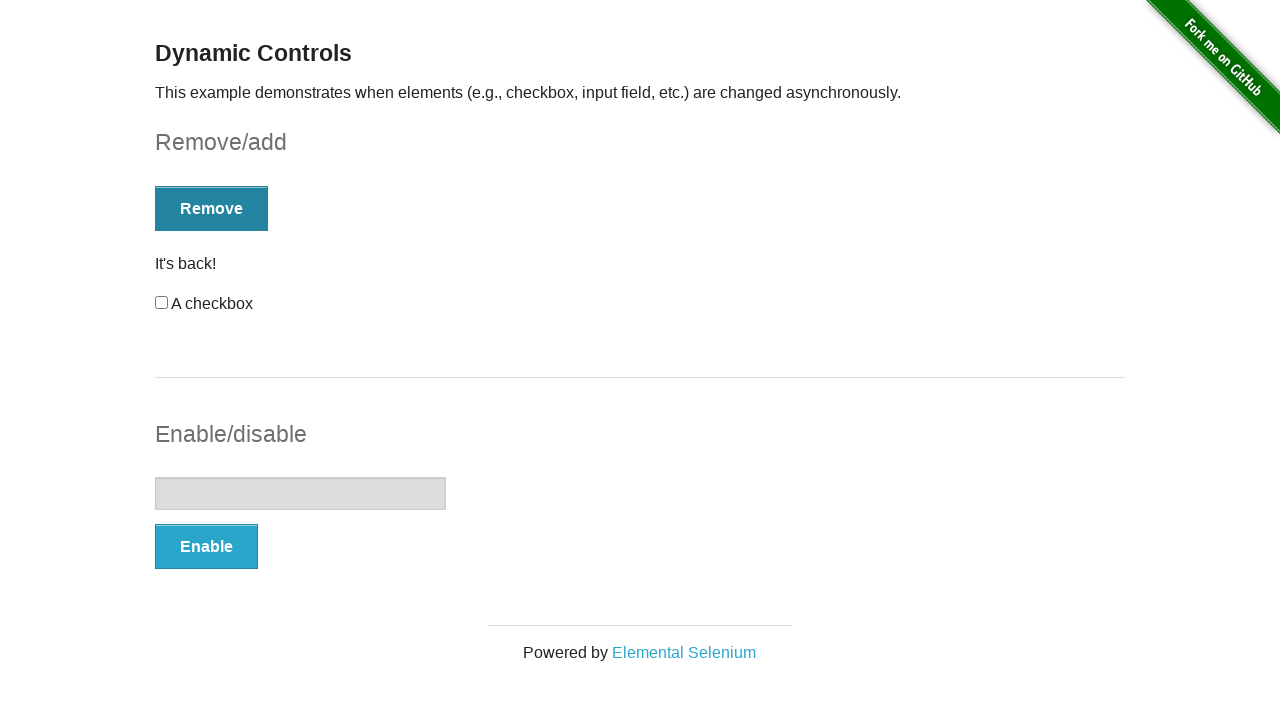

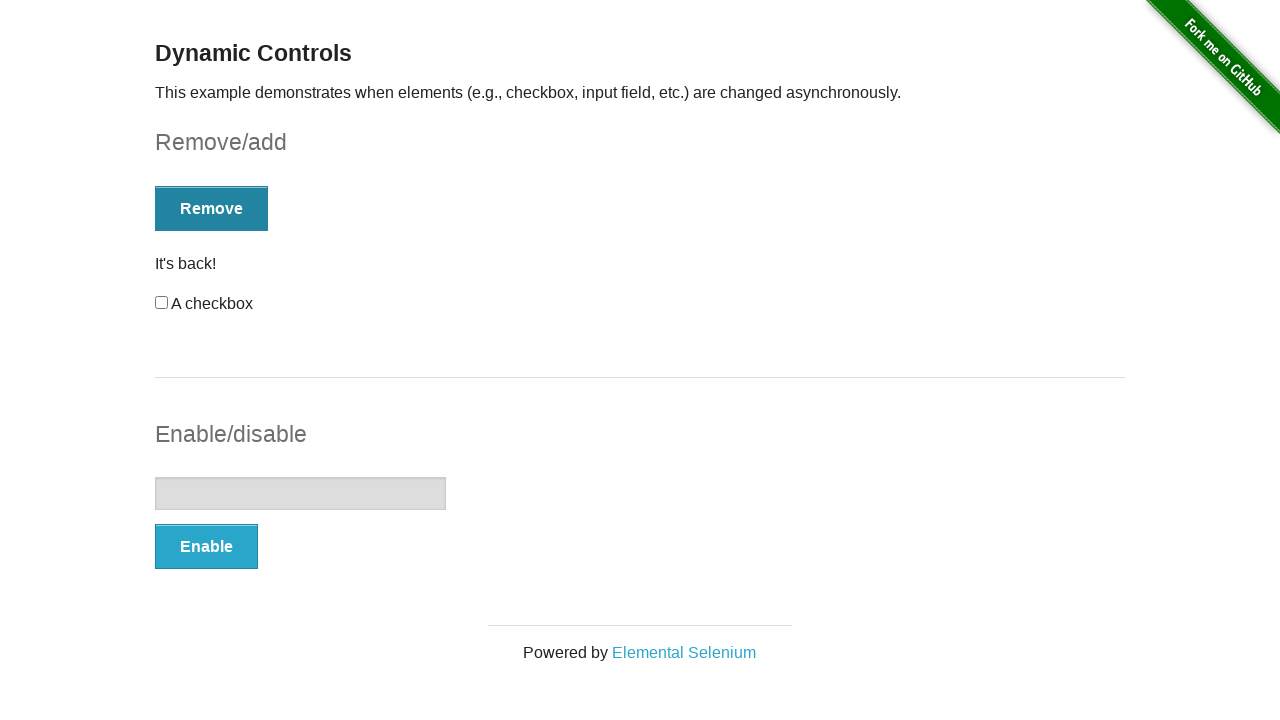